Tests radio button handling by selecting a specific radio button option on a practice automation page

Starting URL: https://rahulshettyacademy.com/AutomationPractice/

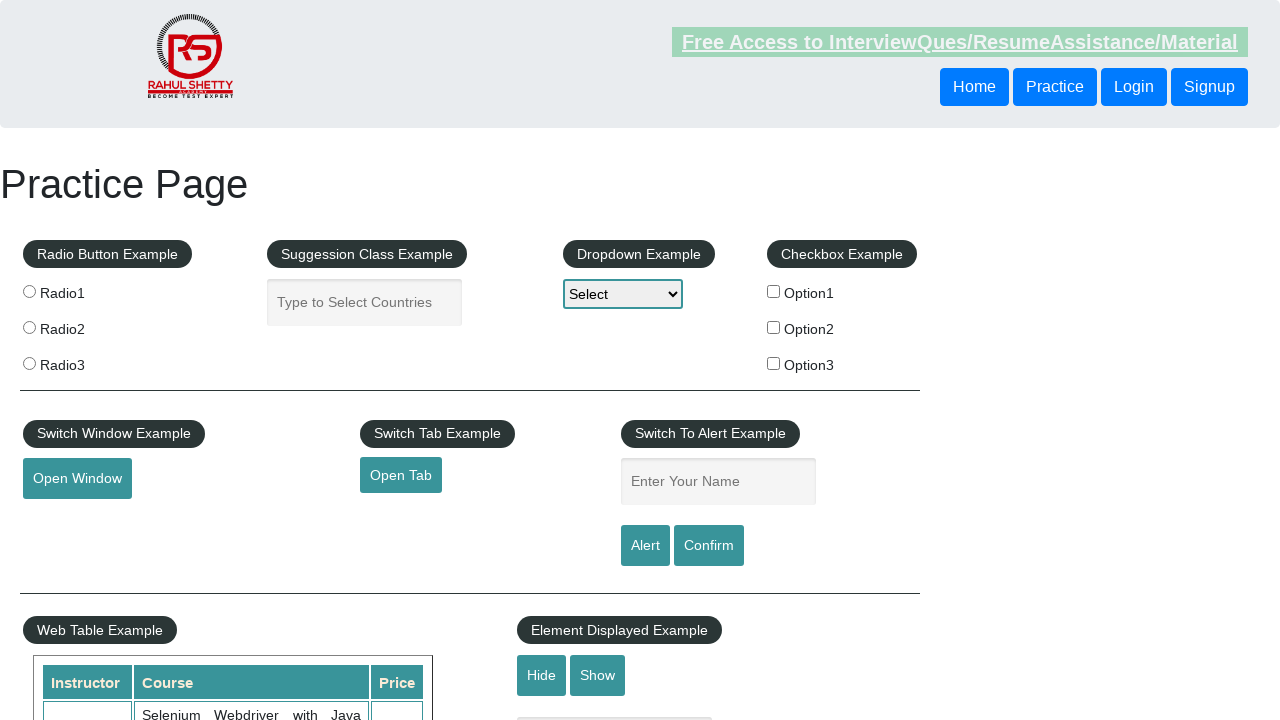

Clicked the second radio button option (radio2) at (29, 327) on input[value='radio2']
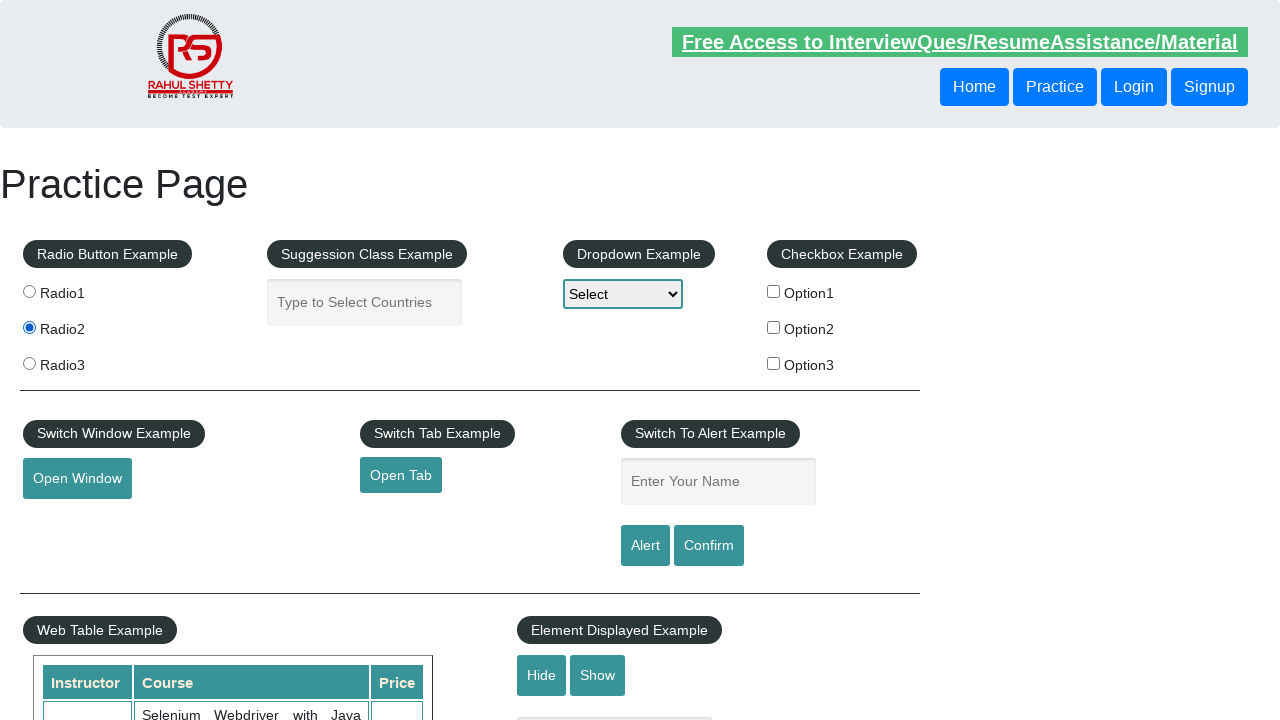

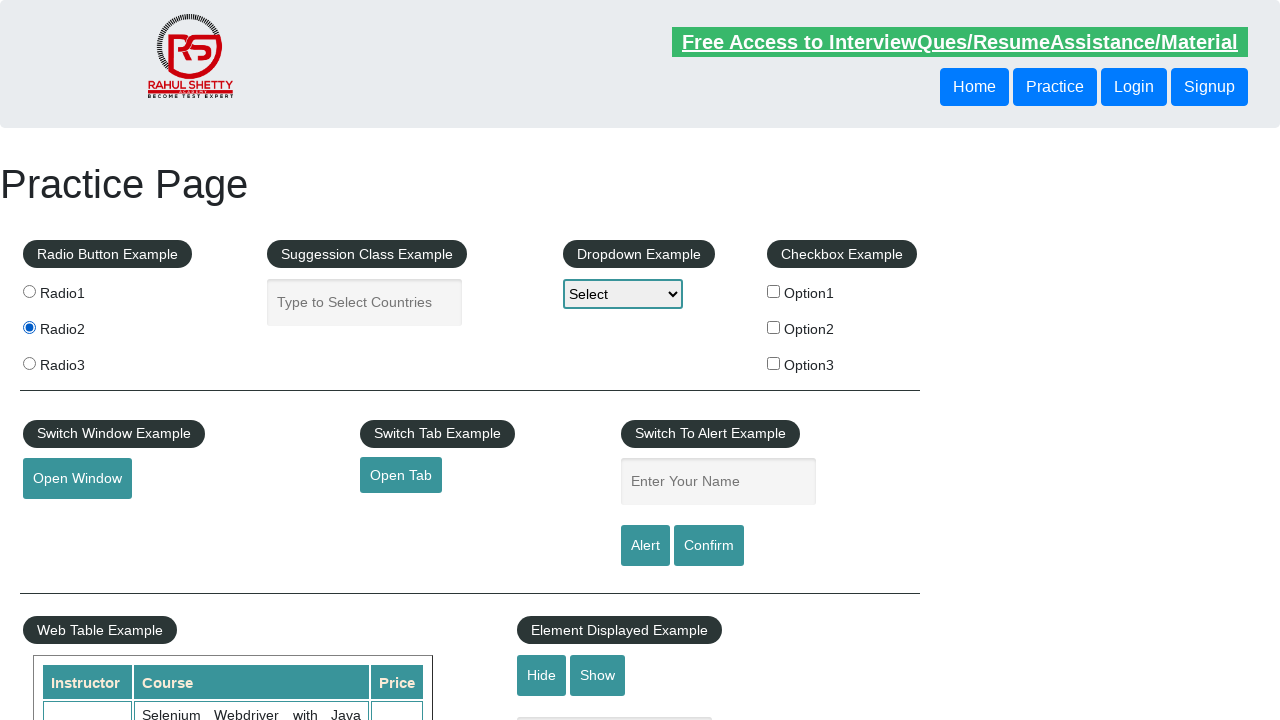